Tests clicking through all radio buttons on the page by iterating through each one

Starting URL: https://rahulshettyacademy.com/AutomationPractice/

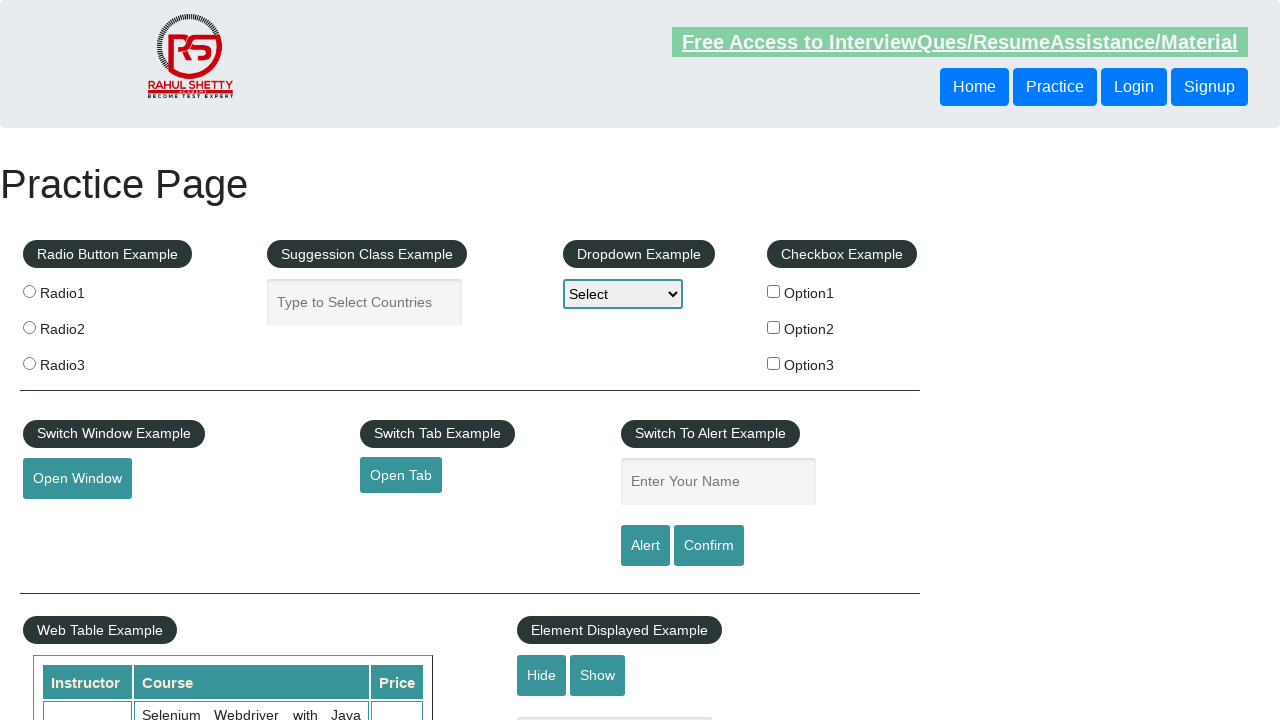

Located all radio buttons on the page
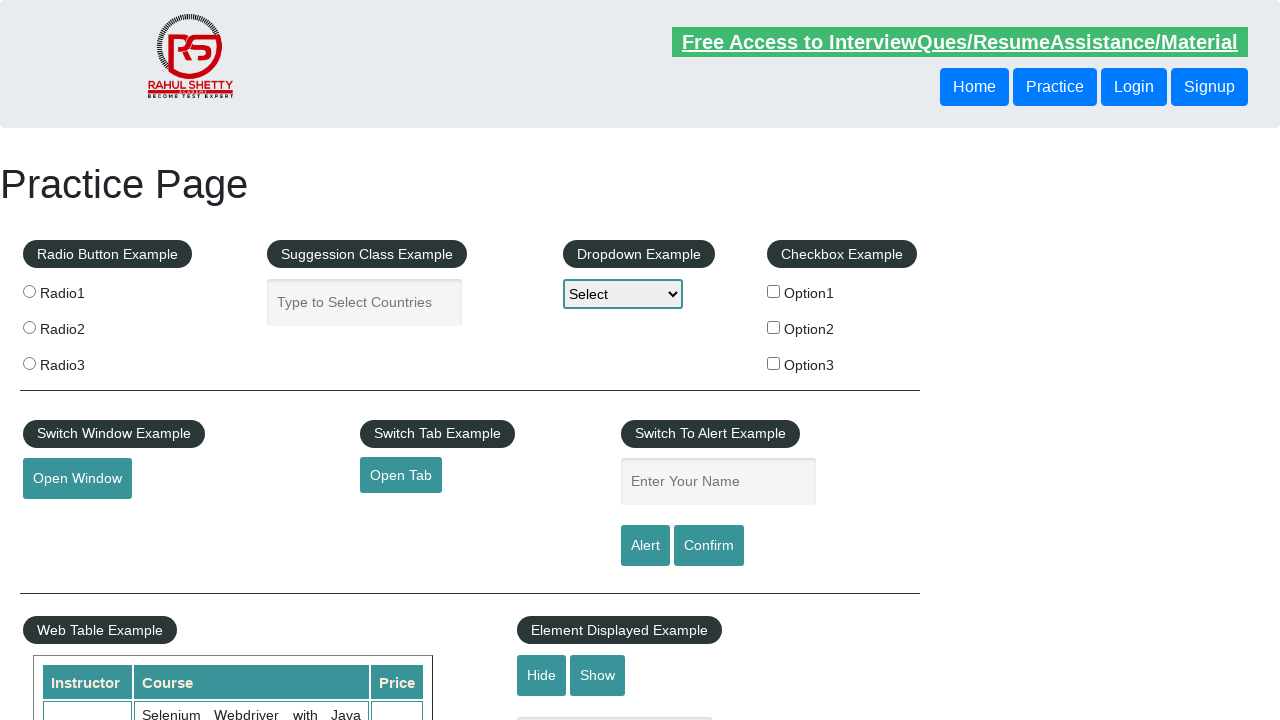

Clicked a radio button at (29, 291) on input.radioButton >> nth=0
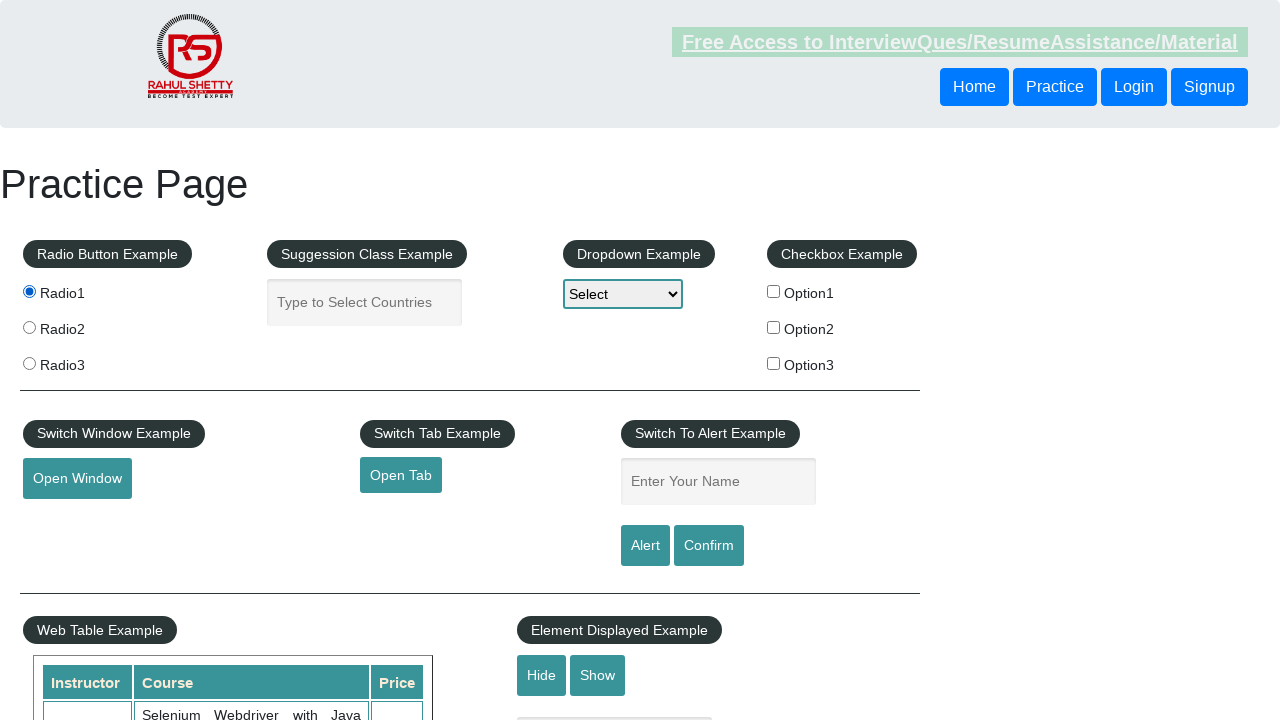

Clicked a radio button at (29, 327) on input.radioButton >> nth=1
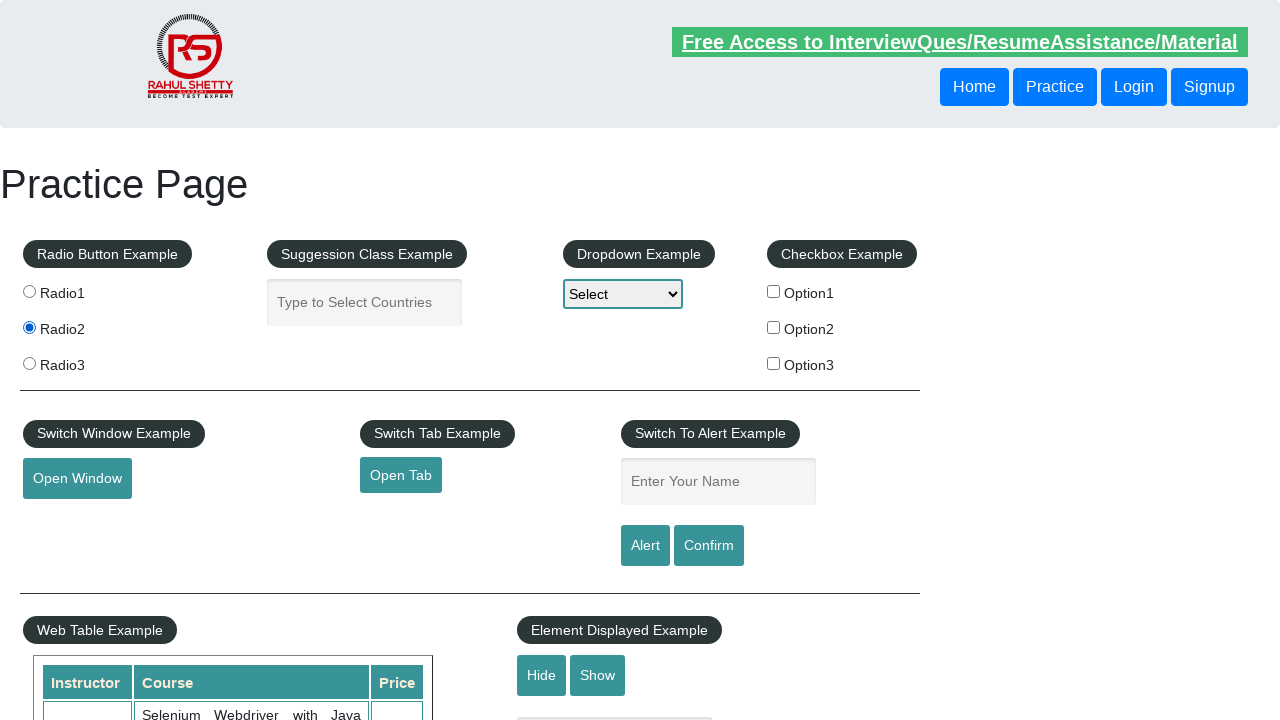

Clicked a radio button at (29, 363) on input.radioButton >> nth=2
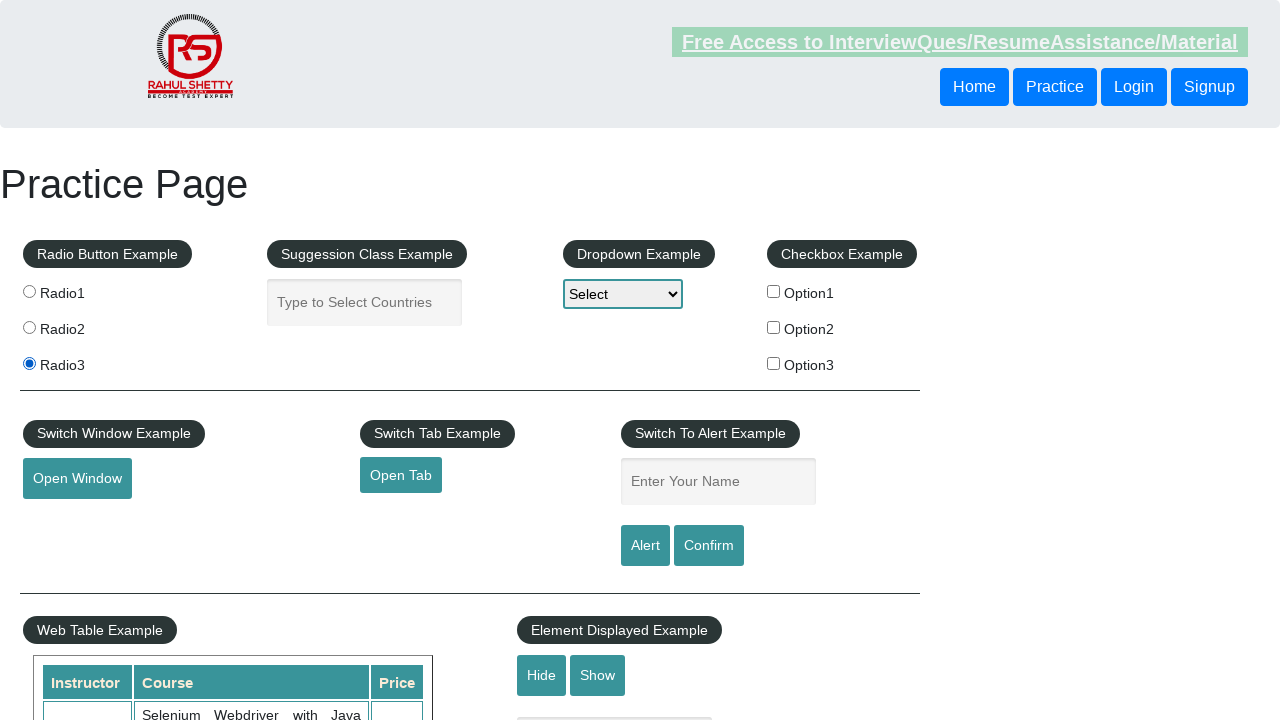

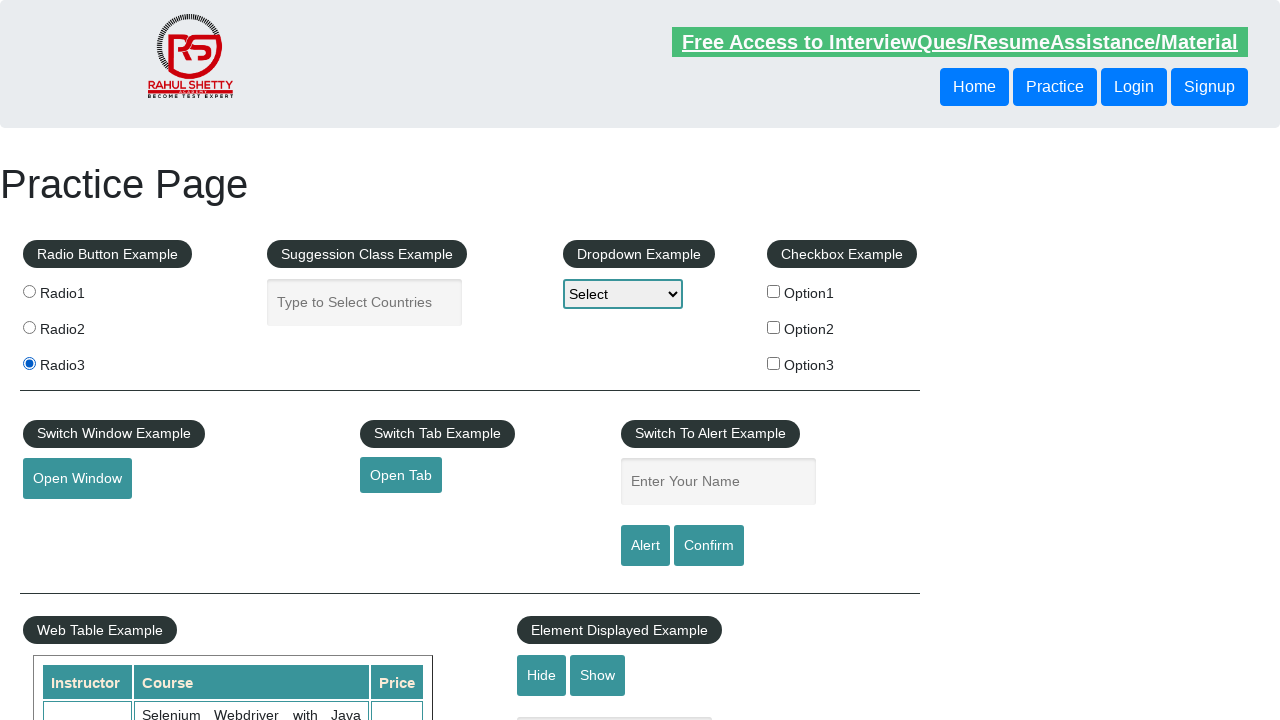